Tests geolocation functionality by clicking a button to get coordinates and waiting for the coordinates to be displayed

Starting URL: https://bonigarcia.dev/selenium-webdriver-java/geolocation.html

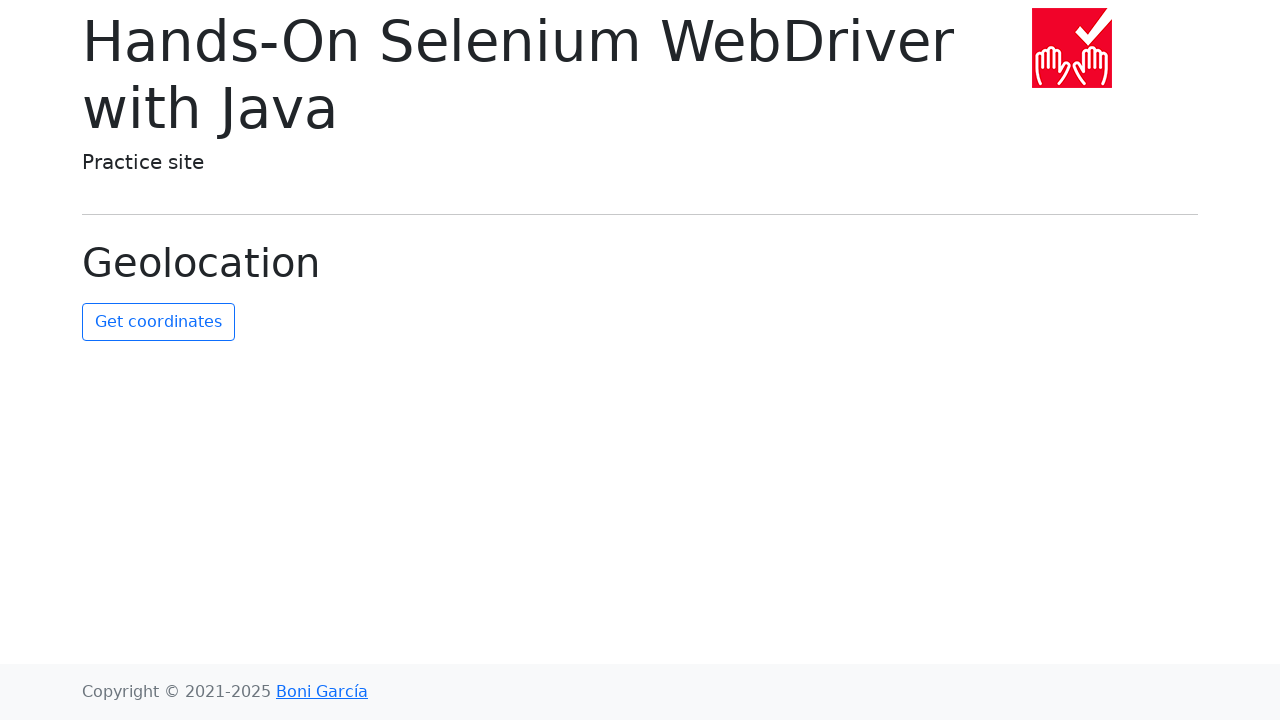

Clicked button to get geolocation coordinates at (158, 322) on #get-coordinates
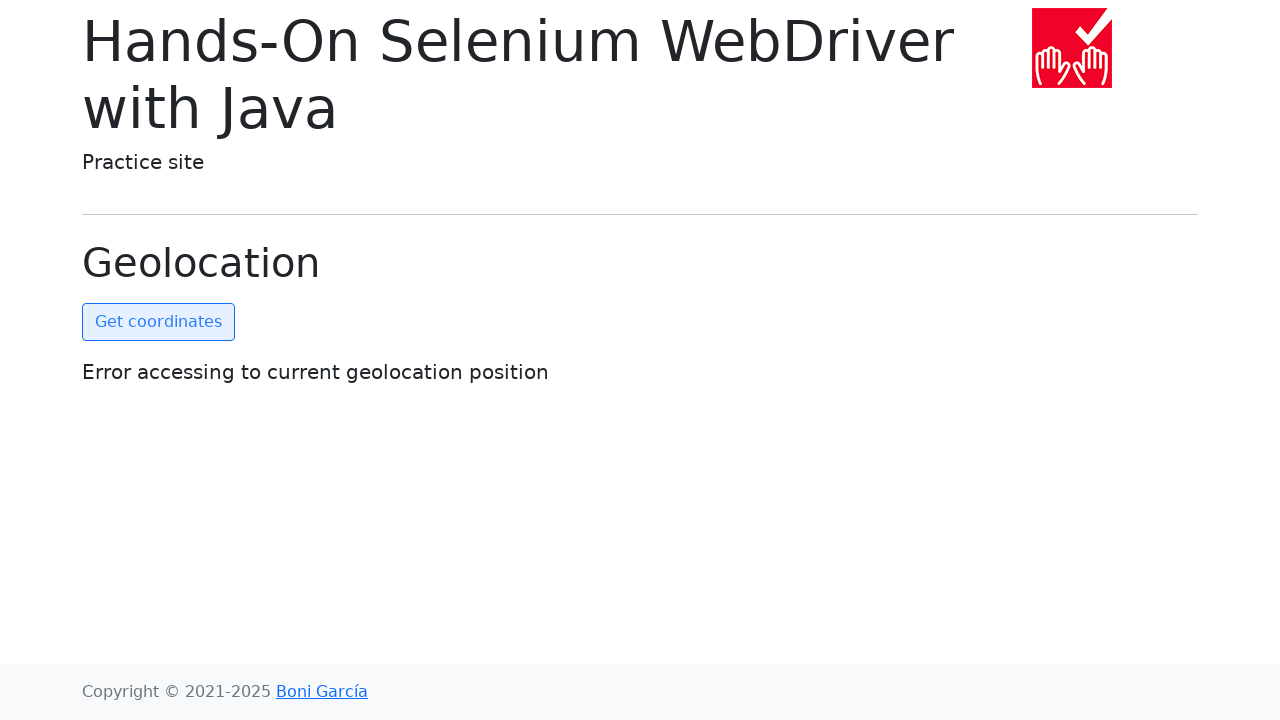

Geolocation coordinates displayed on page
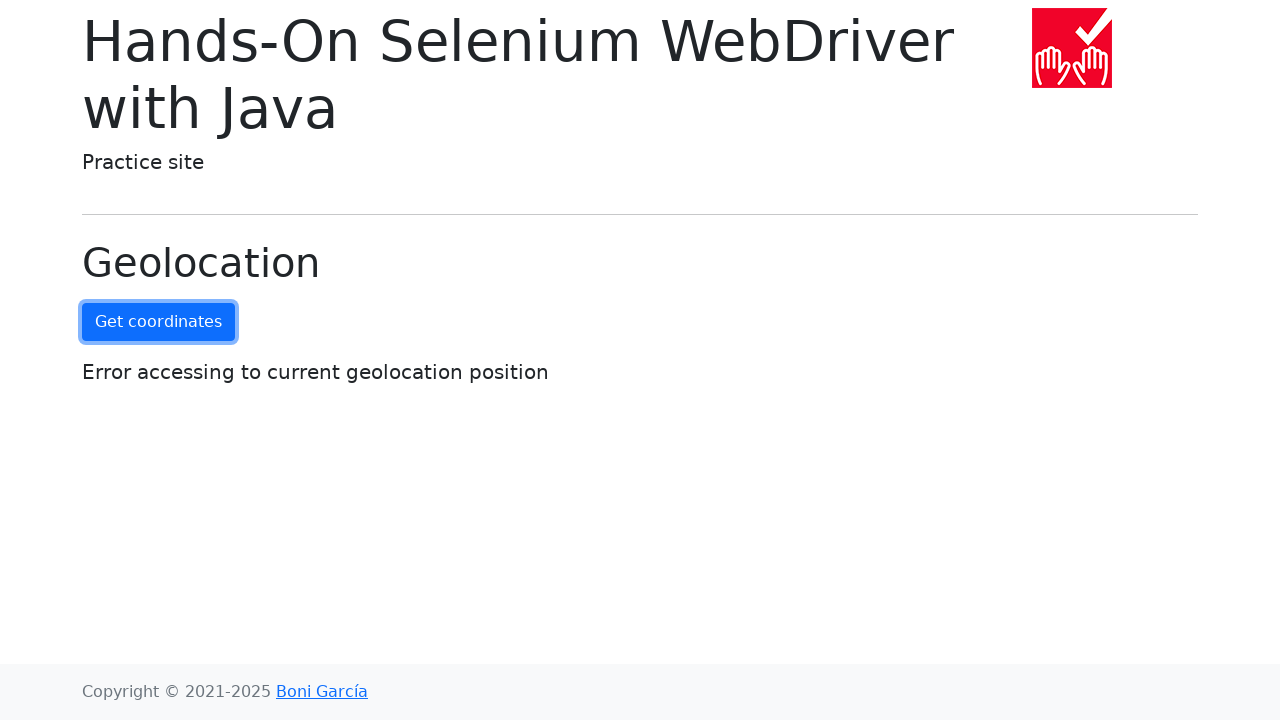

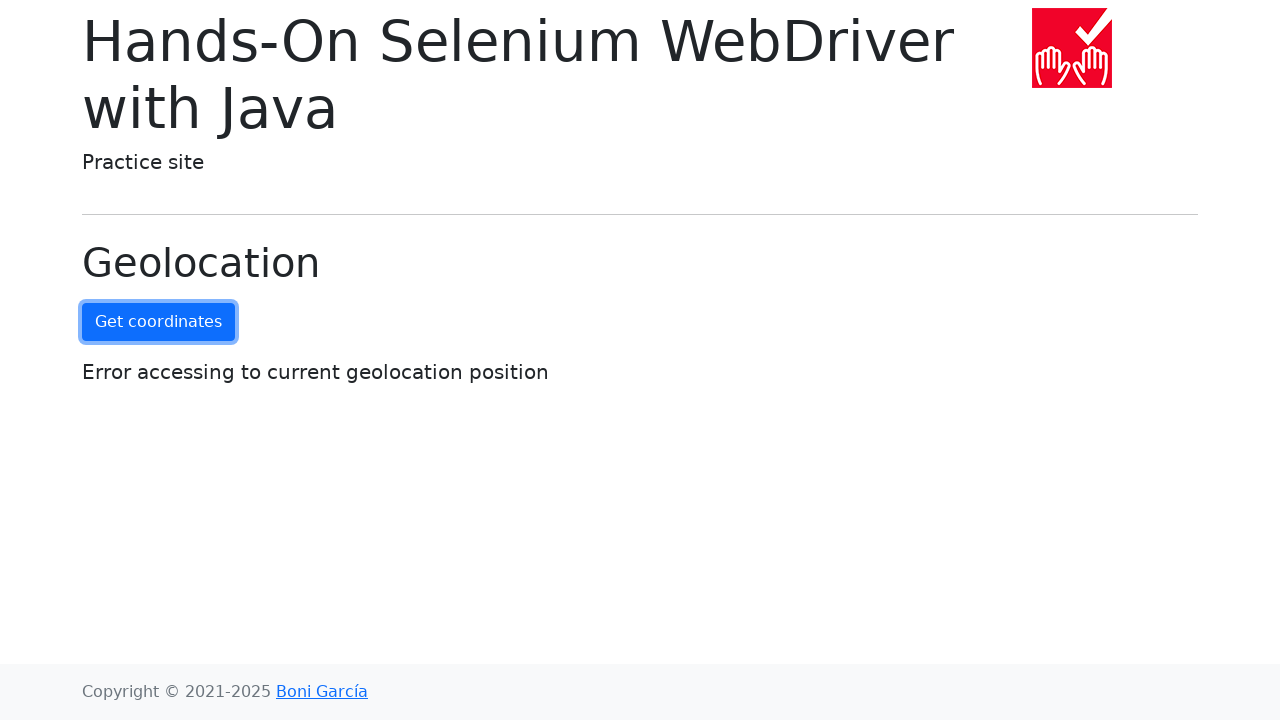